Navigates to WebdriverIO homepage and waits for the Get Started button to be displayed

Starting URL: https://webdriver.io

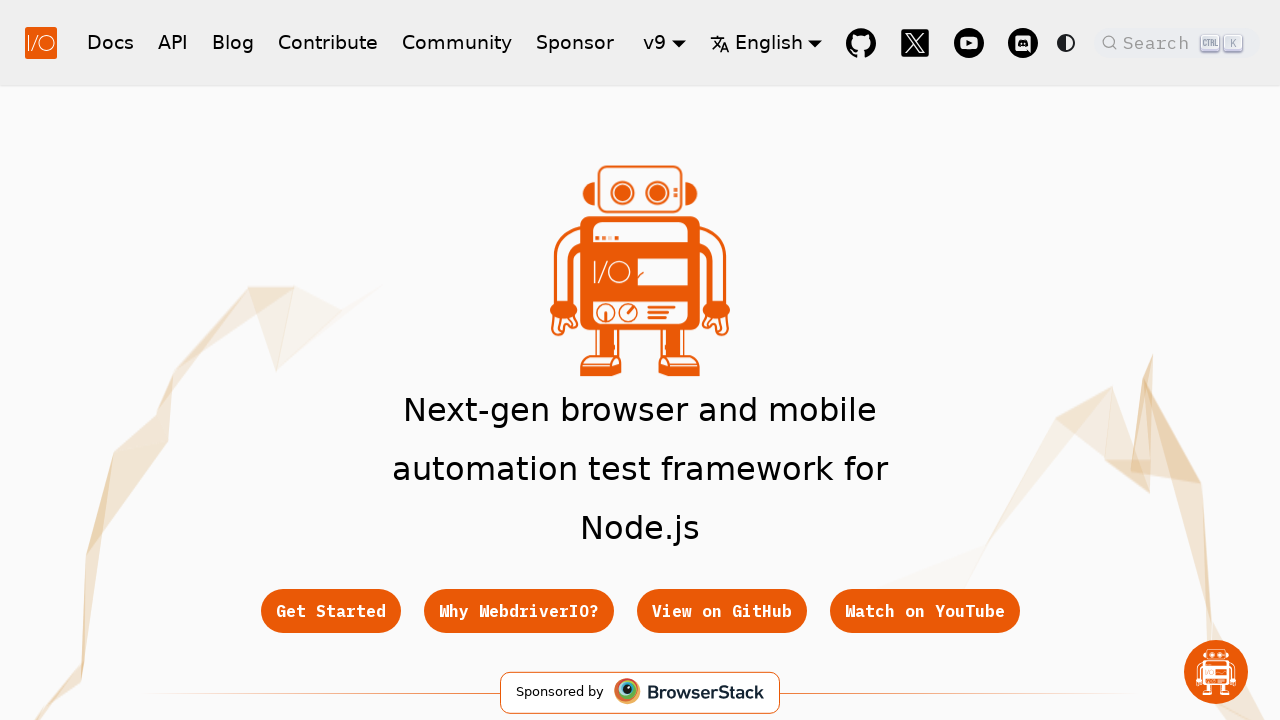

Waited for Get Started button to be visible on WebdriverIO homepage
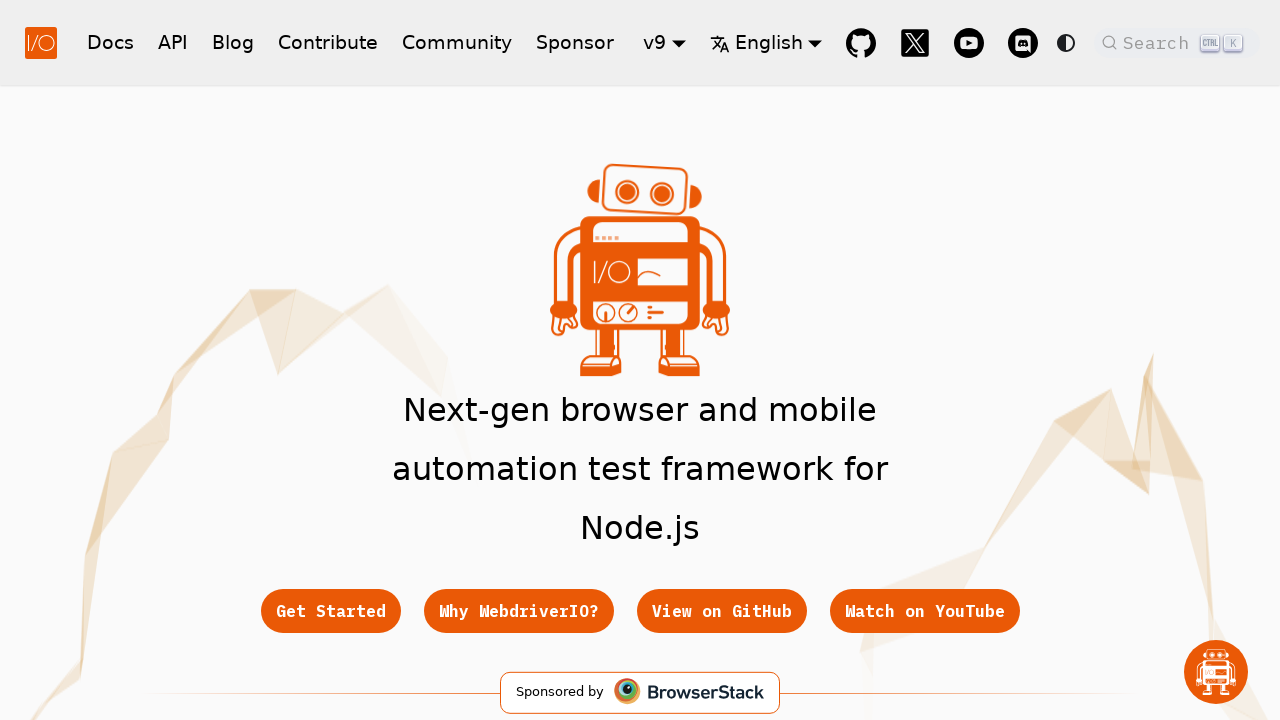

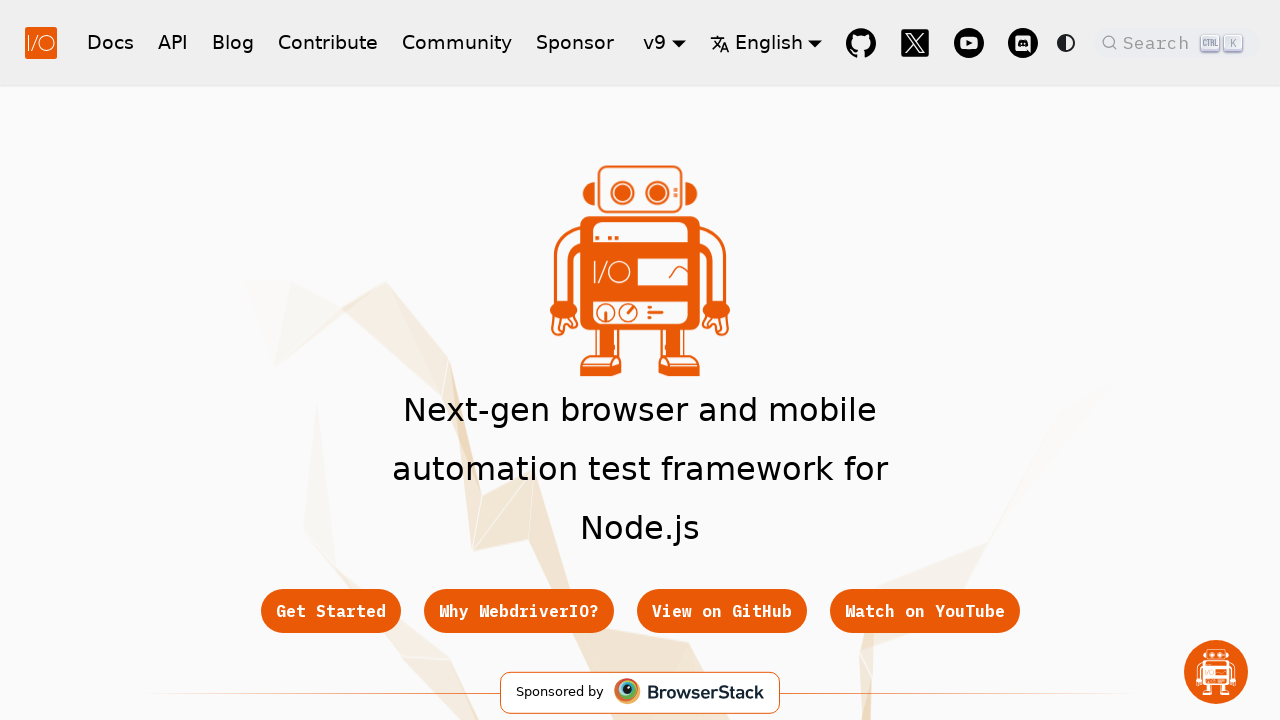